Solves a simple math problem by reading two numbers from the page, calculating their sum, and selecting the result from a dropdown menu before submitting the form

Starting URL: http://suninjuly.github.io/selects1.html

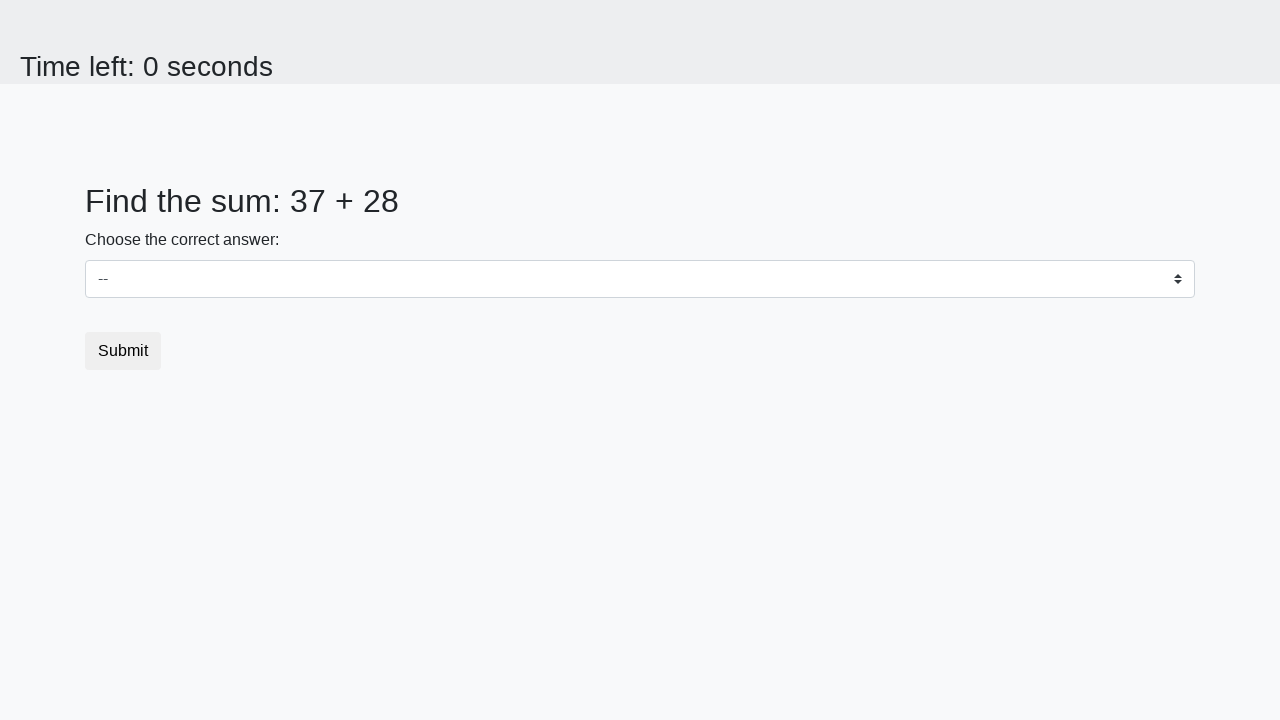

Located first number element (#num1)
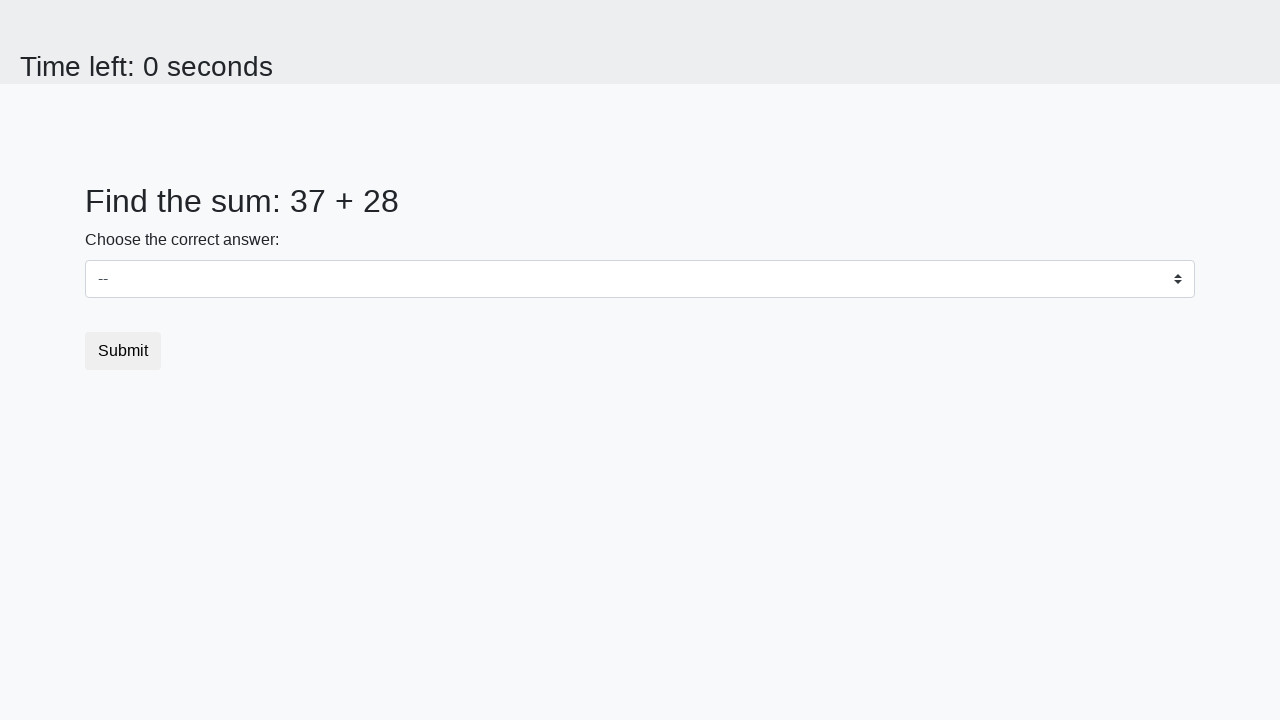

Located second number element (#num2)
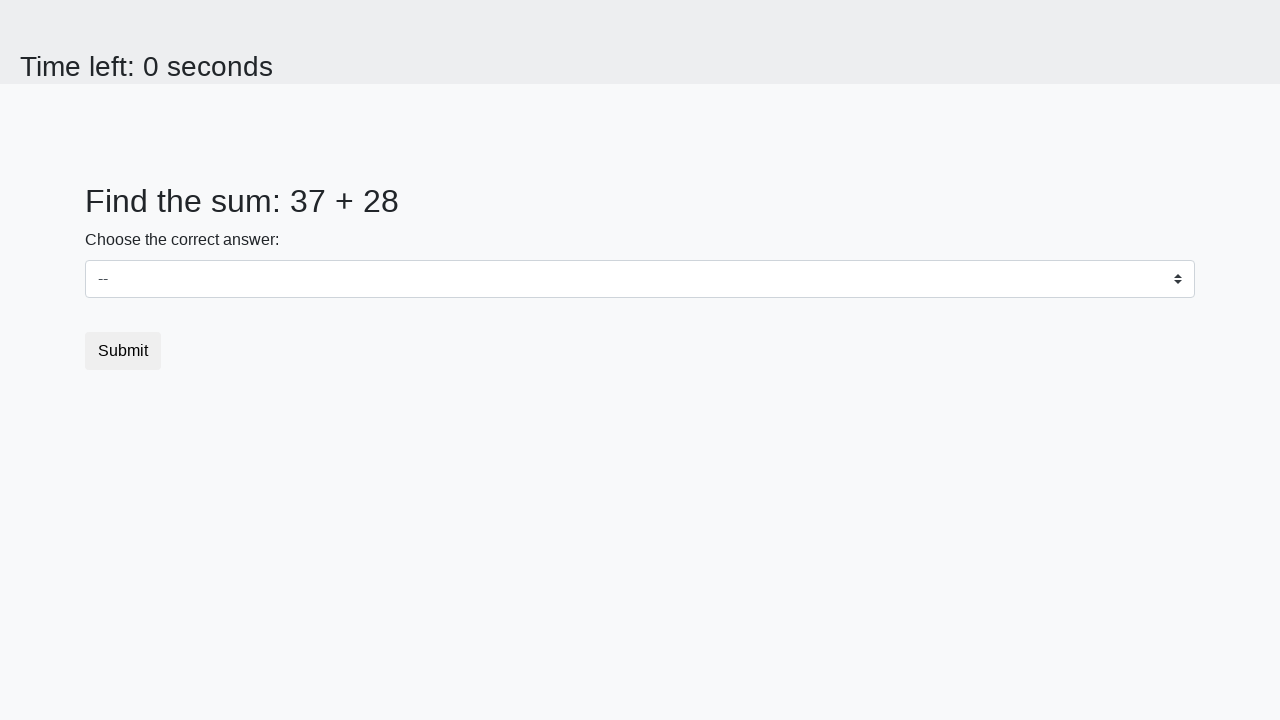

Read first number from page: 37
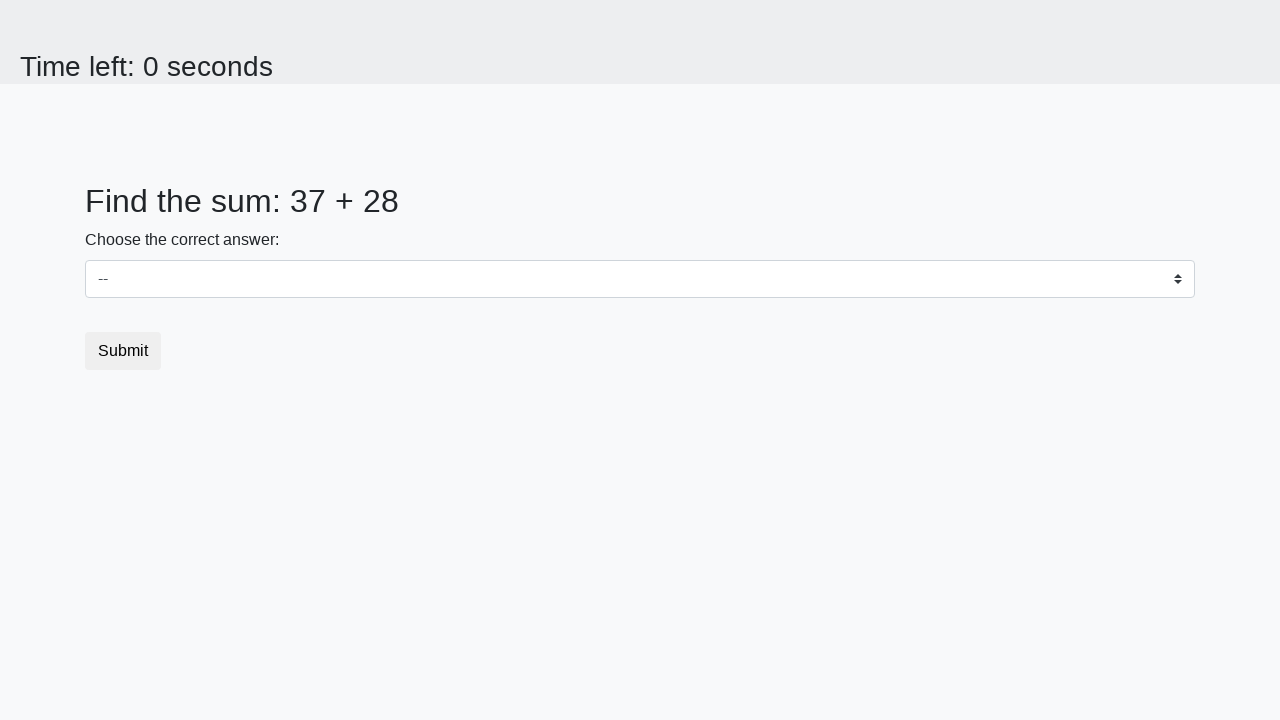

Read second number from page: 28
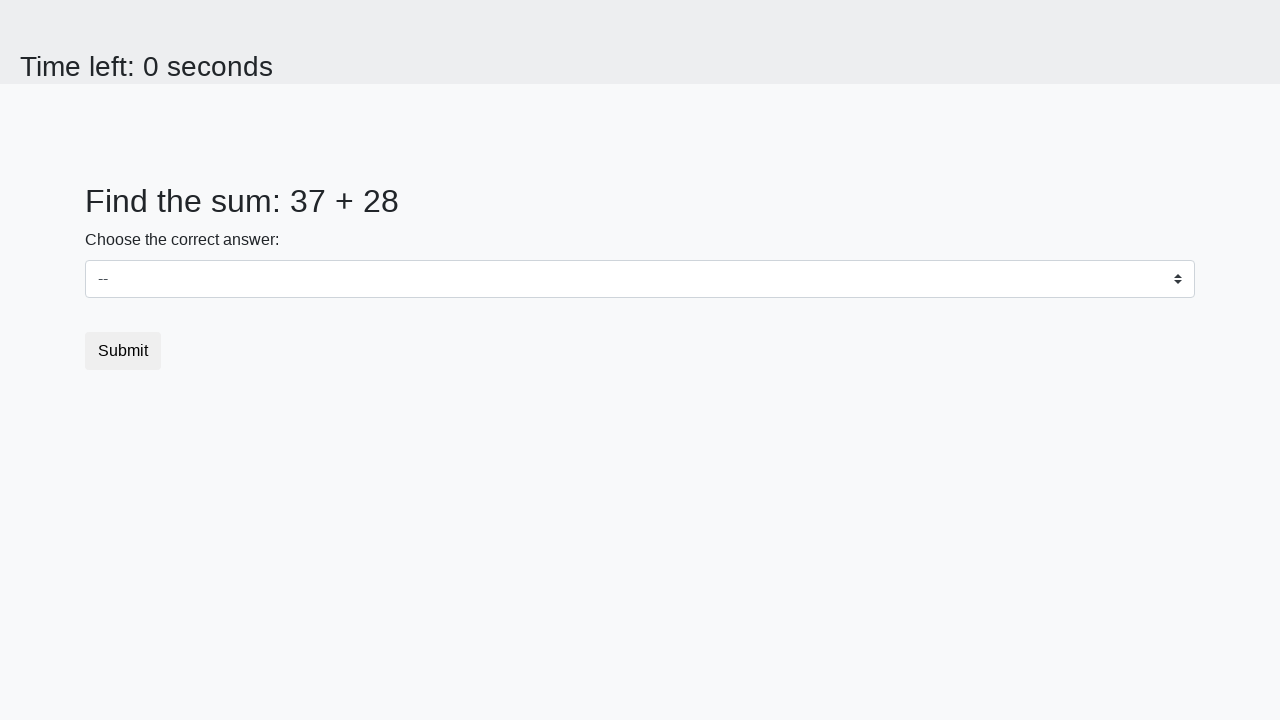

Calculated sum: 37 + 28 = 65
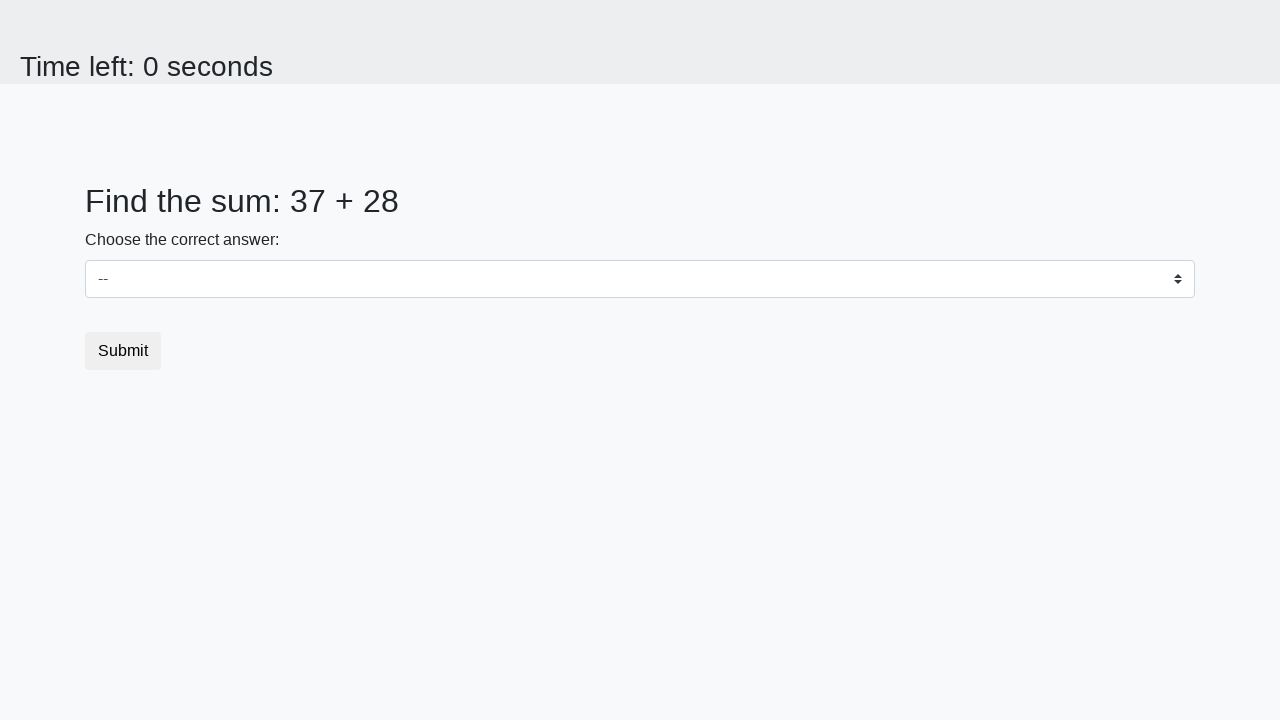

Selected value 65 from dropdown menu on #dropdown
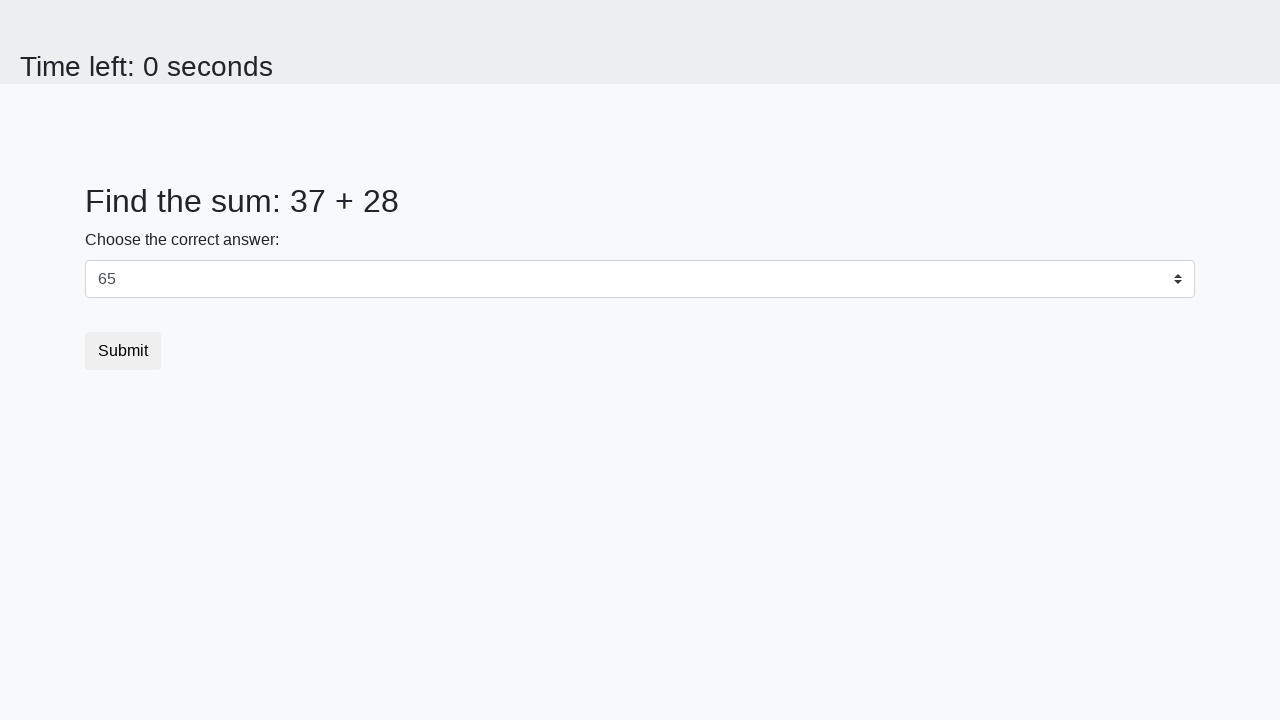

Clicked submit button to complete form at (123, 351) on body > div > form > button
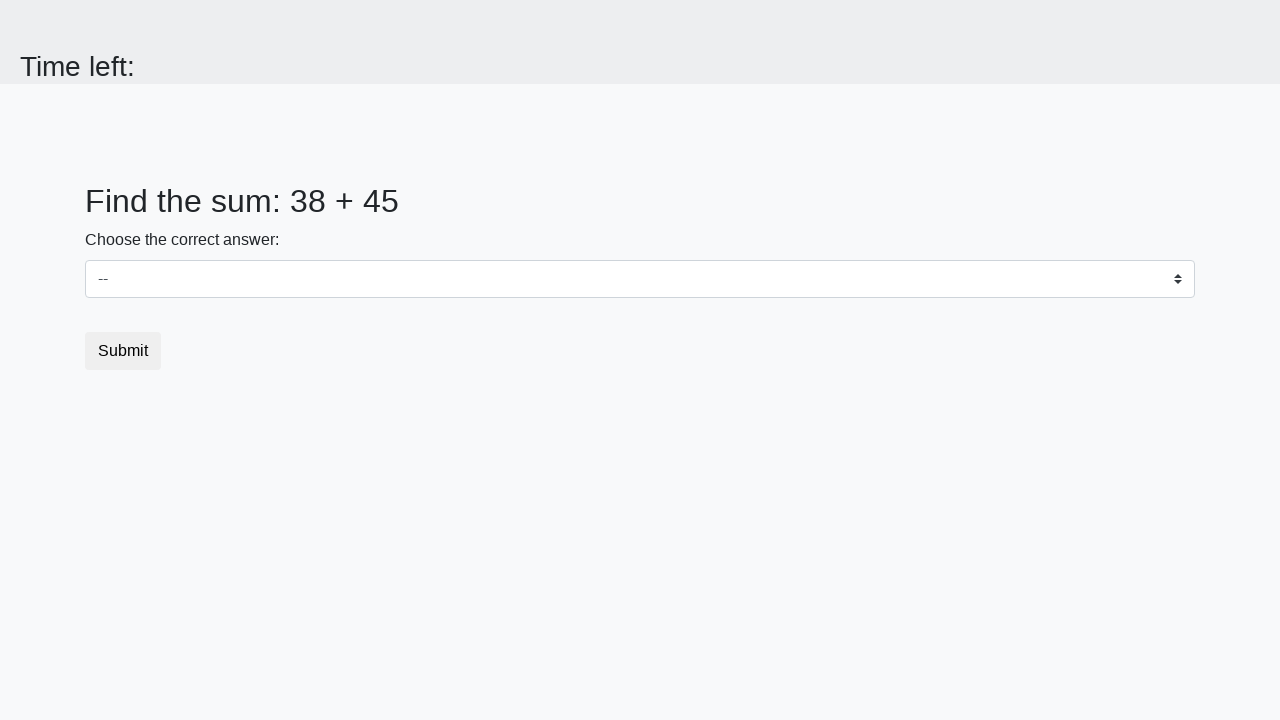

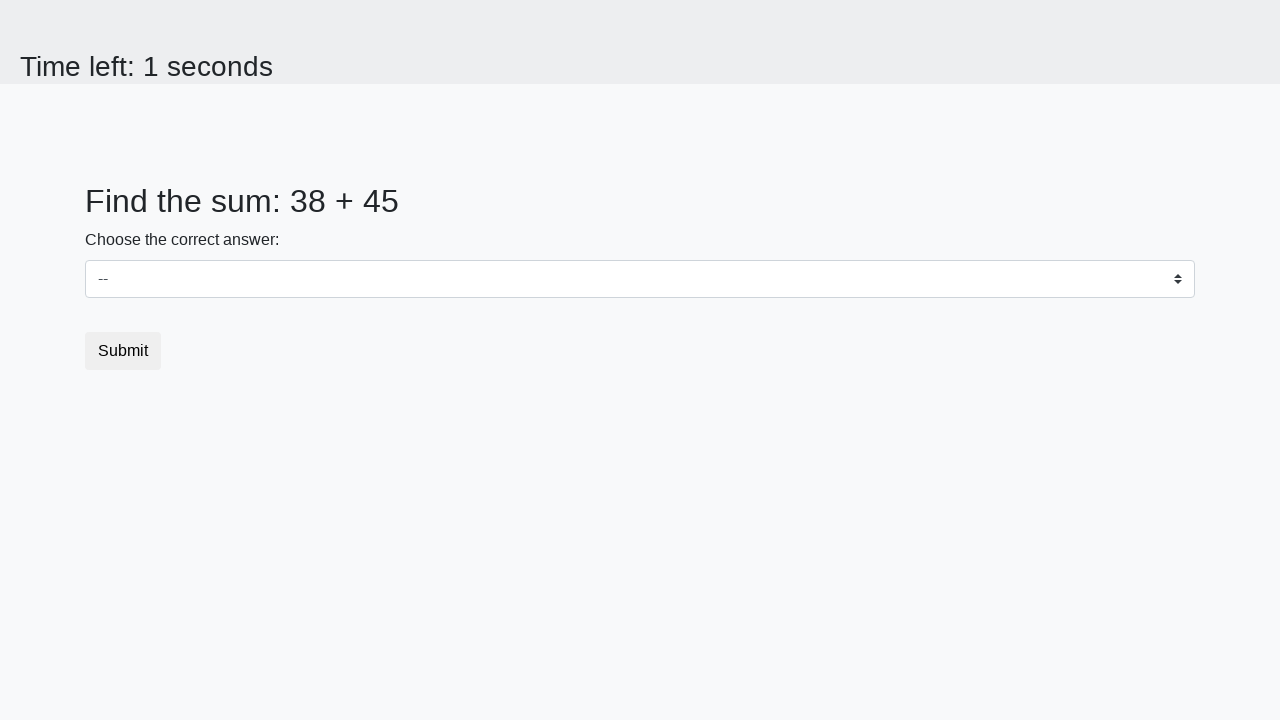